Tests clicking the login navigation link to navigate to the login page

Starting URL: http://training.skillo-bg.com:4200/posts/all

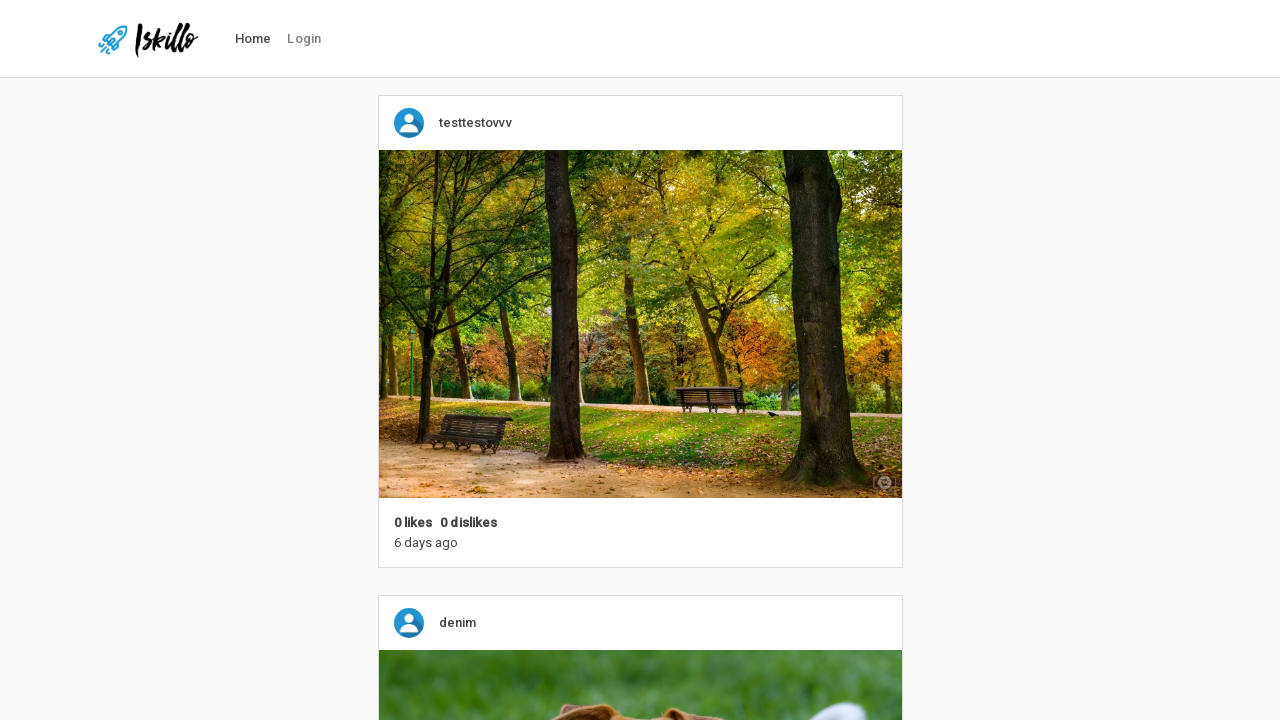

Navigated to posts/all page
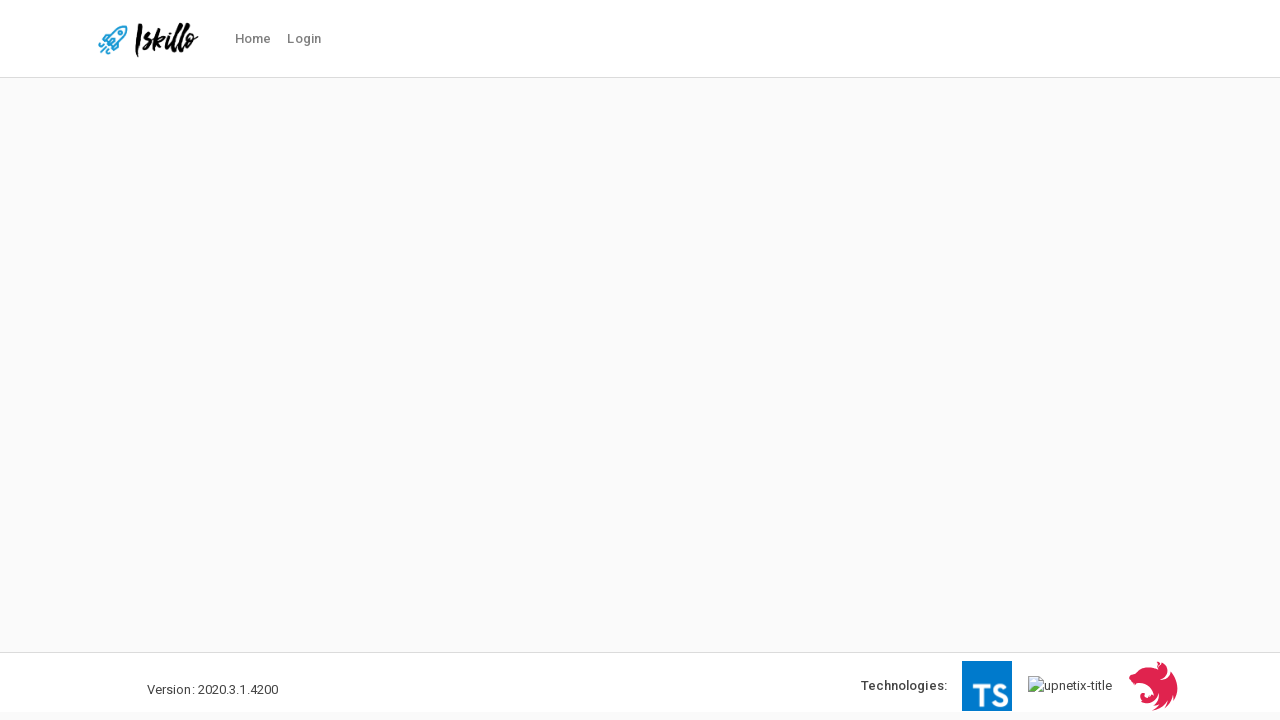

Clicked login navigation link to navigate to login page at (304, 39) on #nav-link-login
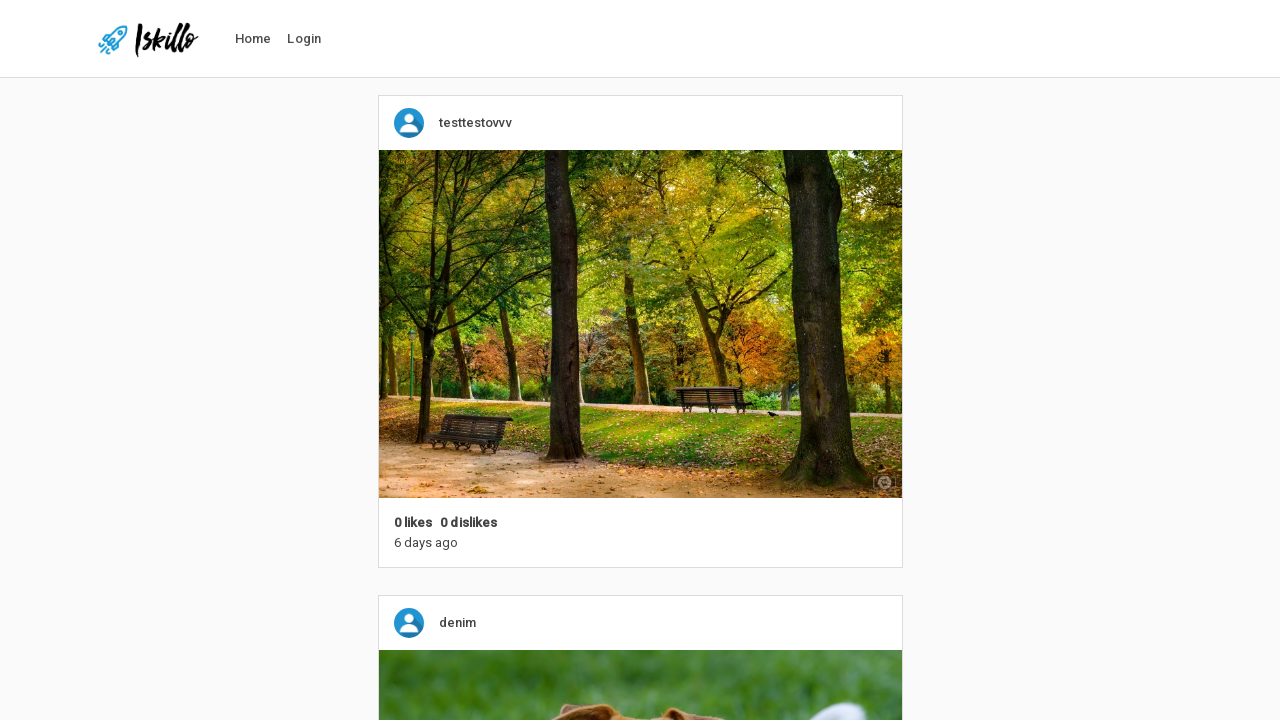

Login page loaded successfully
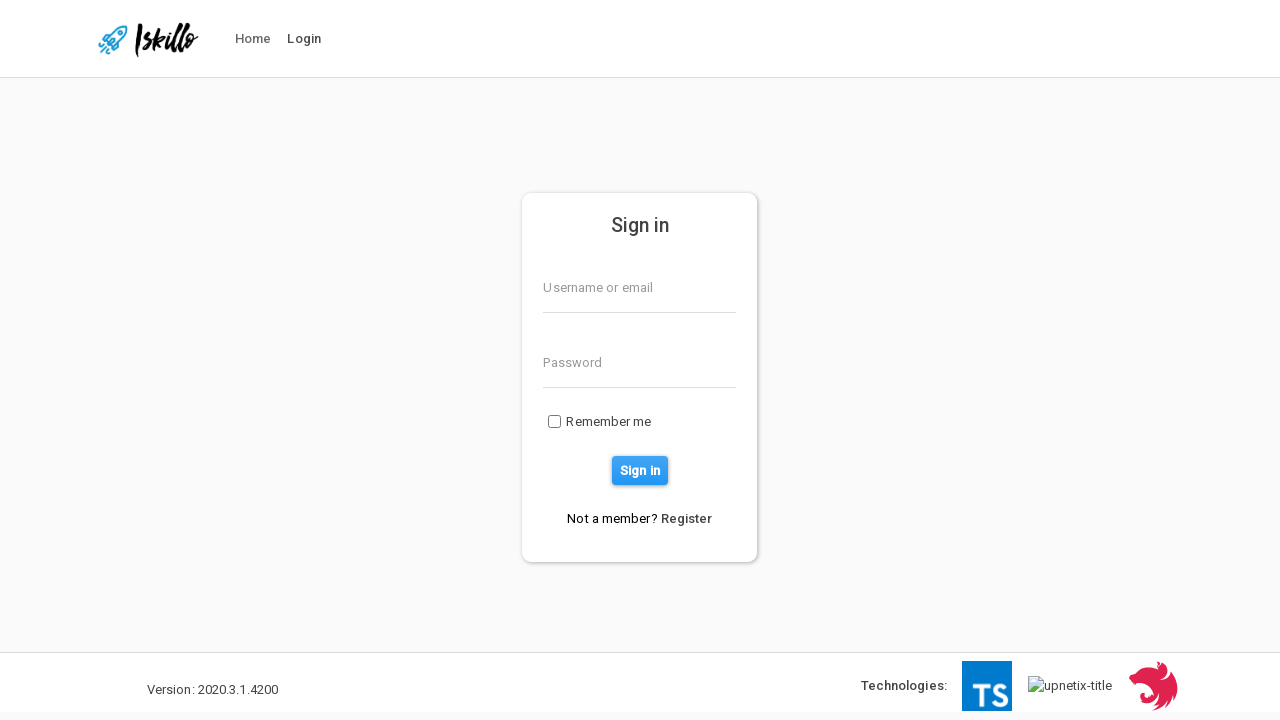

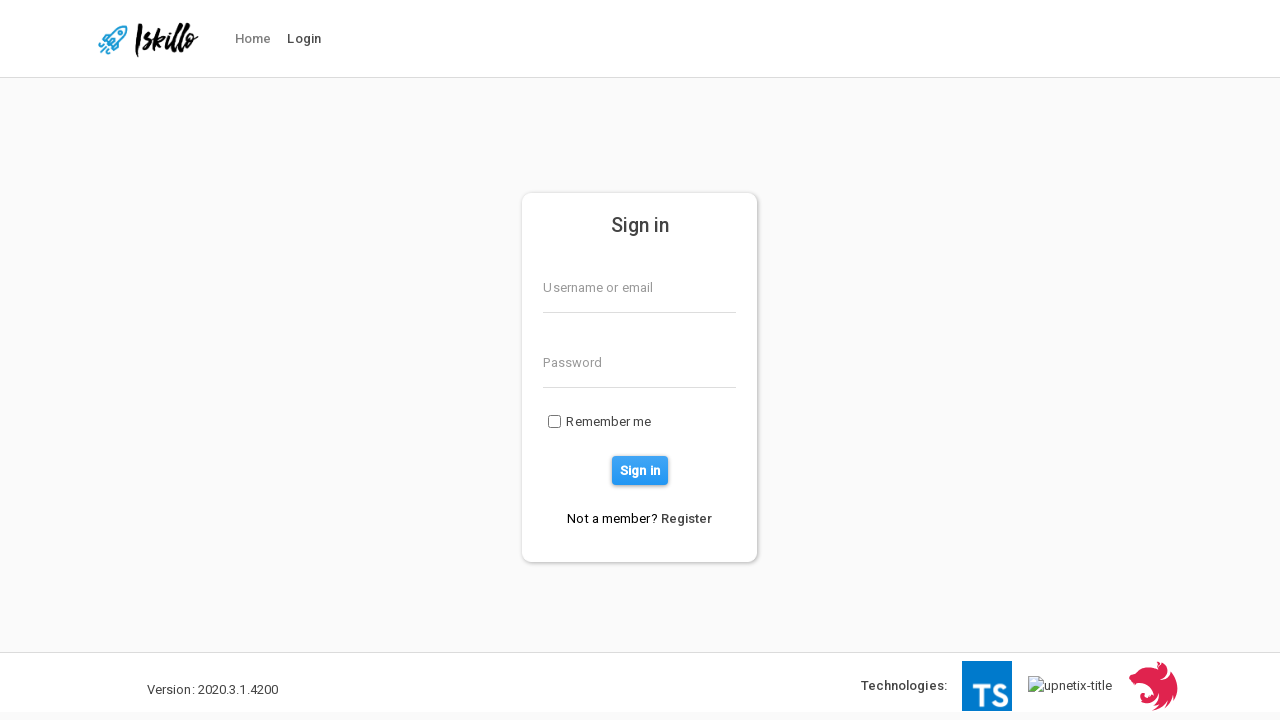